Verifies that the banner image element is displayed on the demoqa homepage

Starting URL: https://demoqa.com

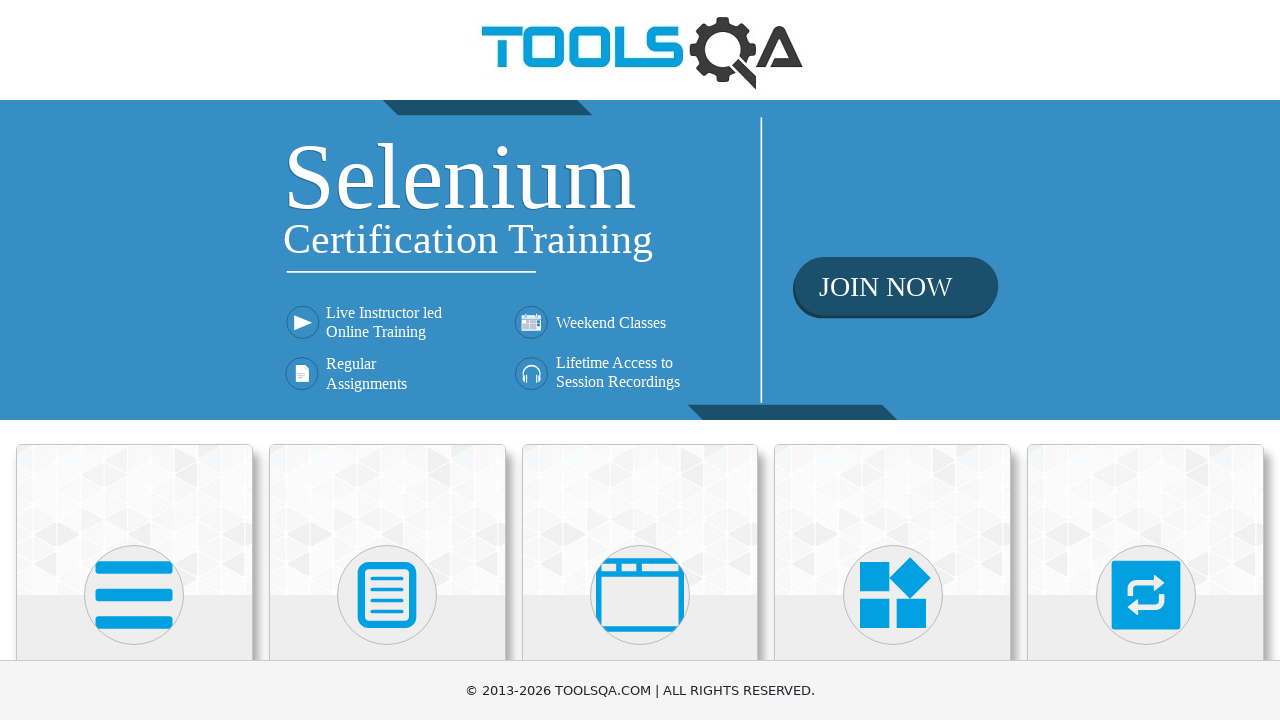

Navigated to demoqa homepage
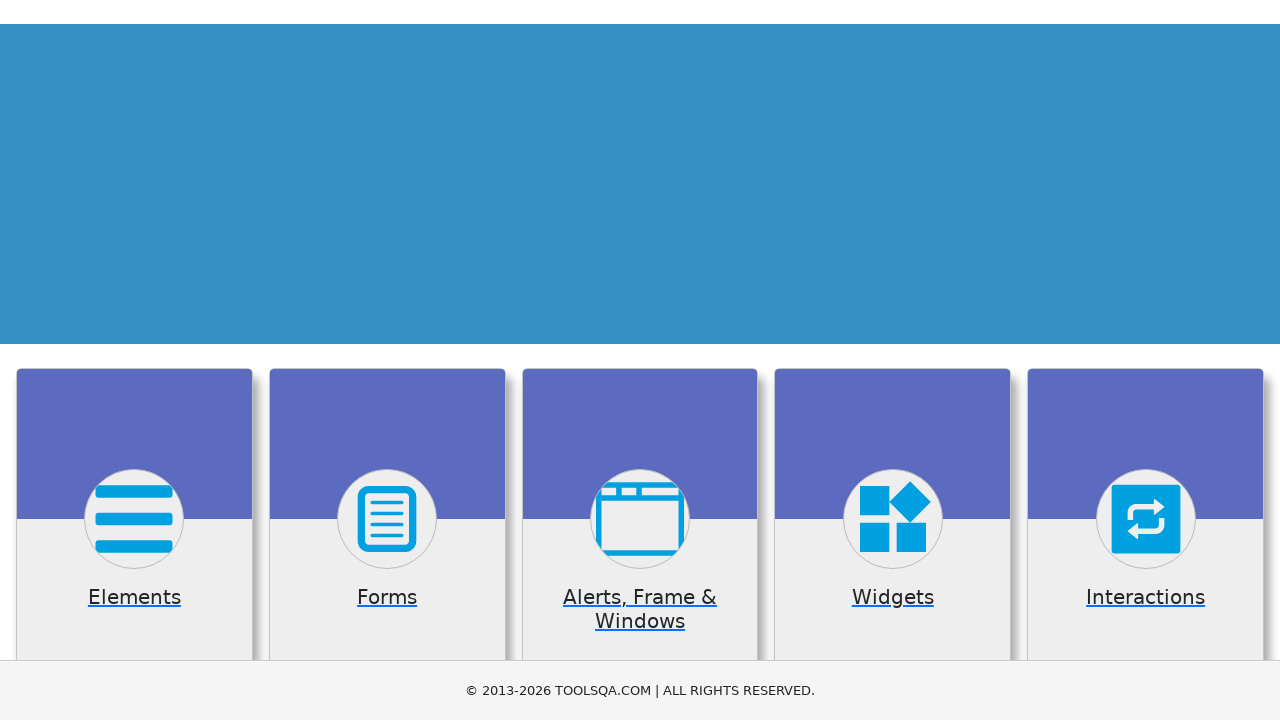

Located banner image element
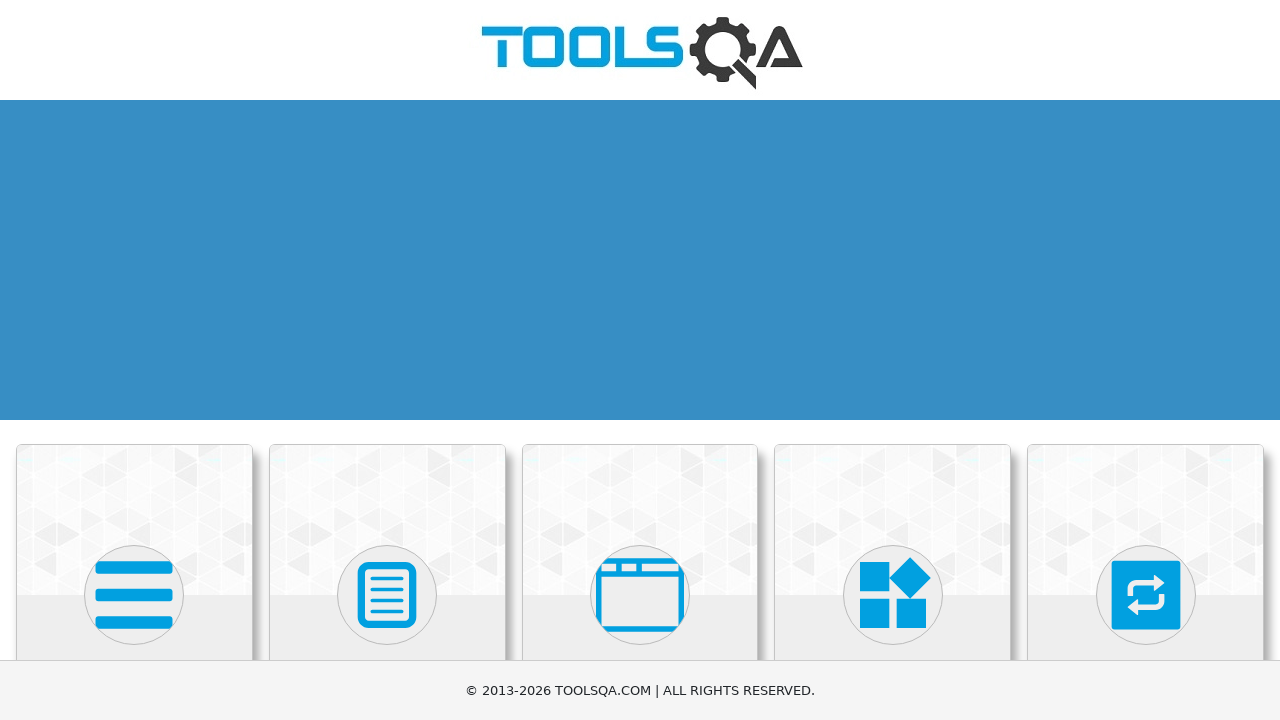

Verified that banner image element is displayed
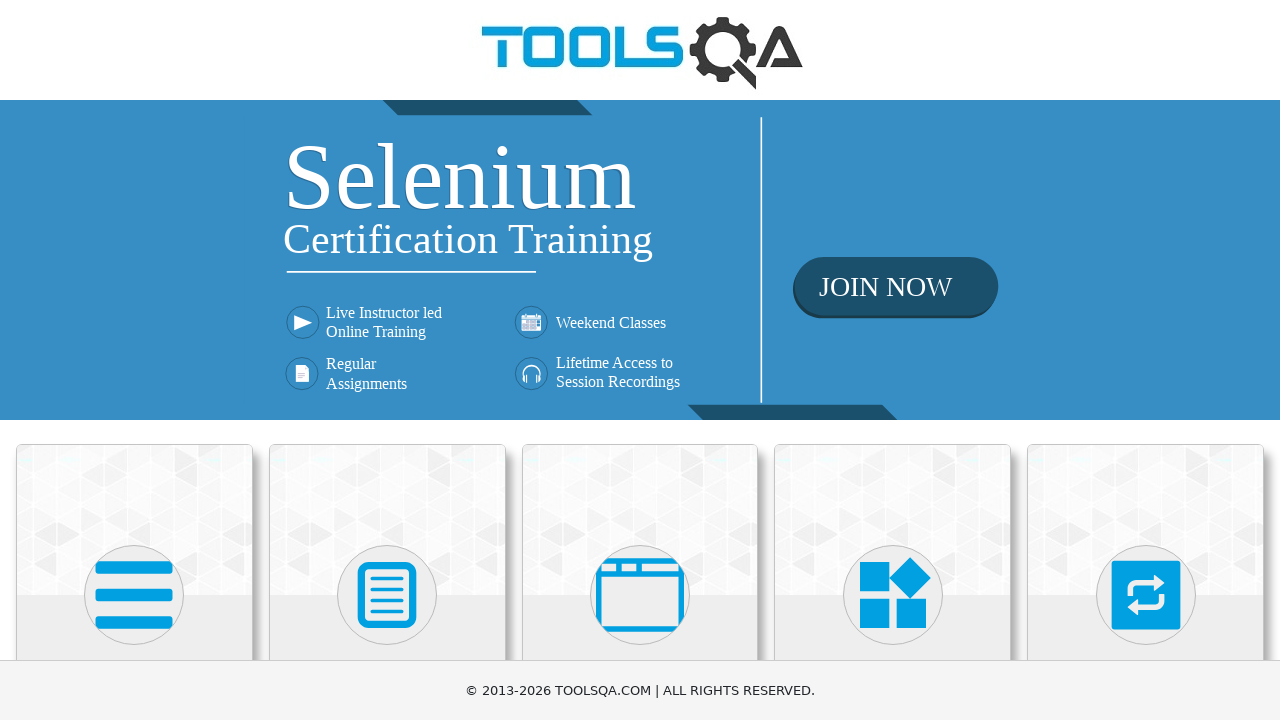

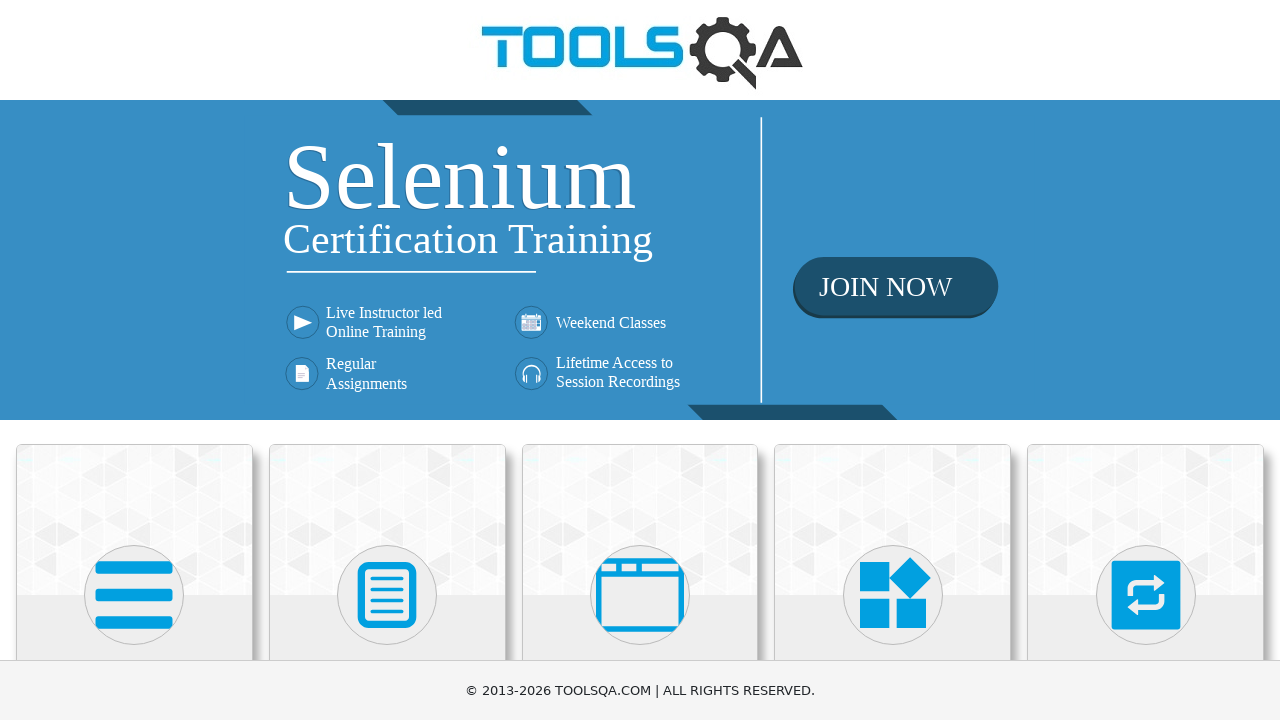